Tests the Laptops category navigation on demoblaze.com by clicking the Laptops link and verifying the category loads

Starting URL: https://www.demoblaze.com/

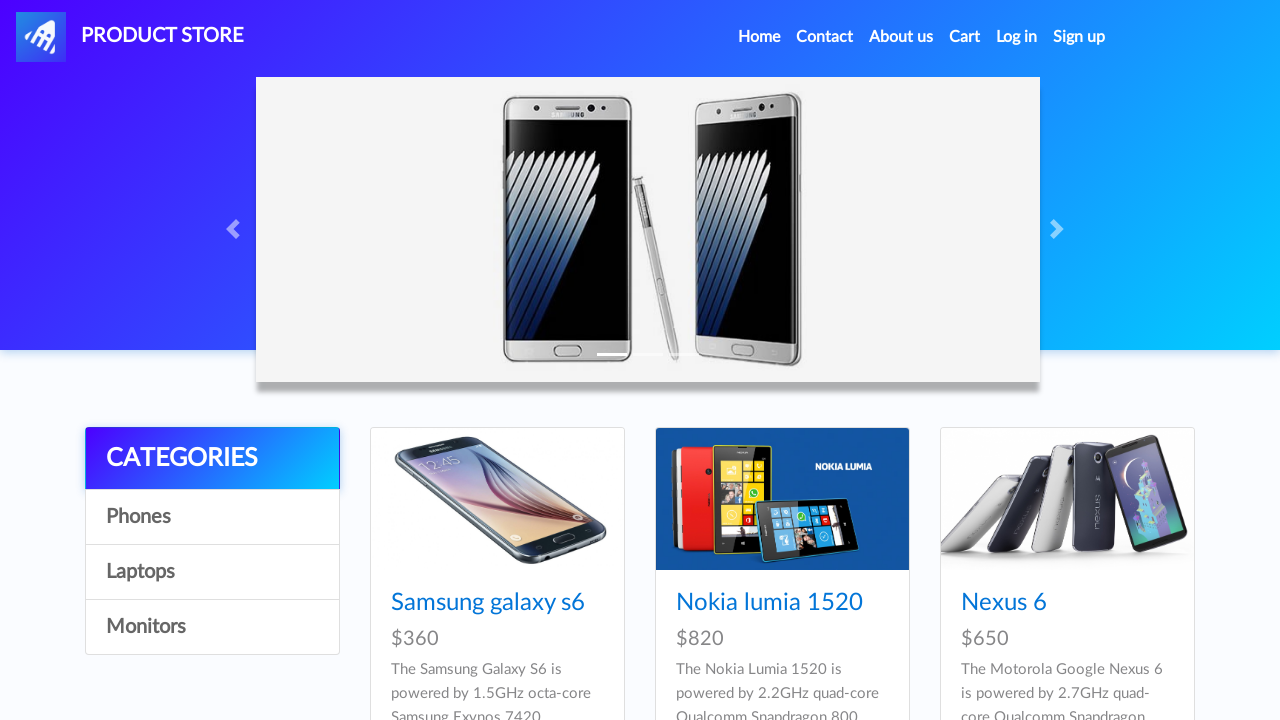

Clicked on Laptops category link at (212, 572) on text=Laptops
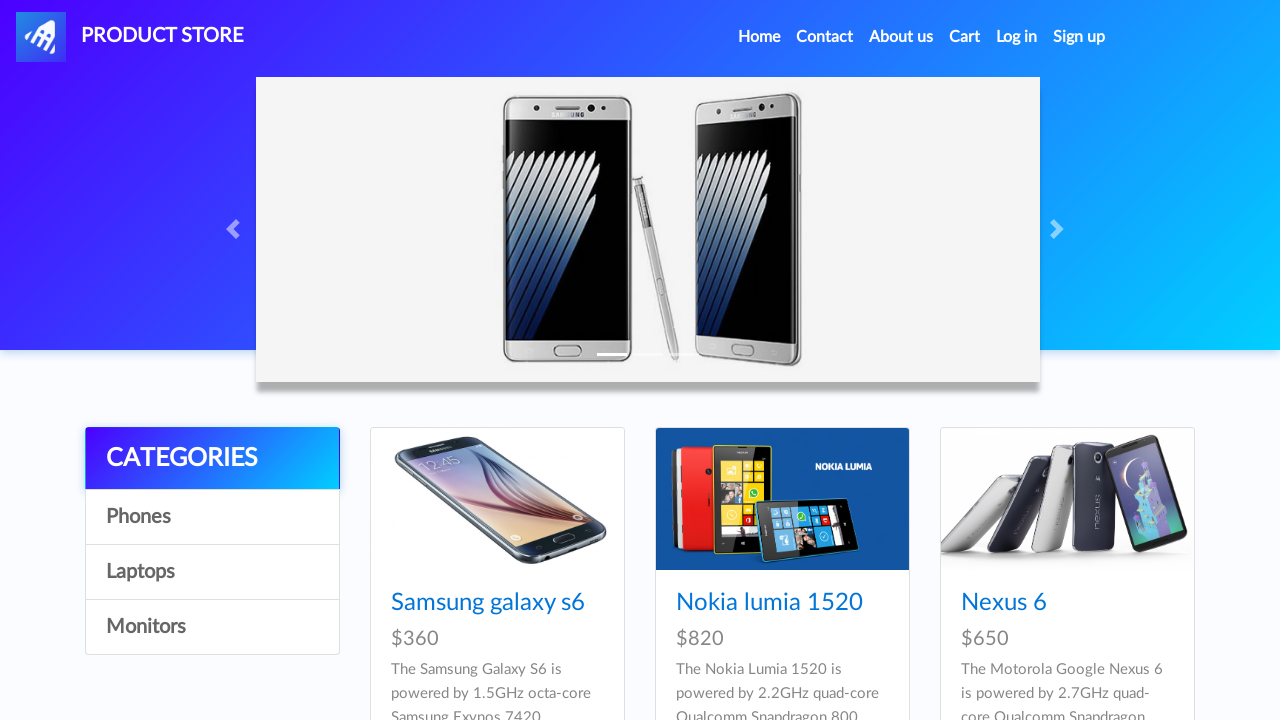

Waited for Laptops category page to load
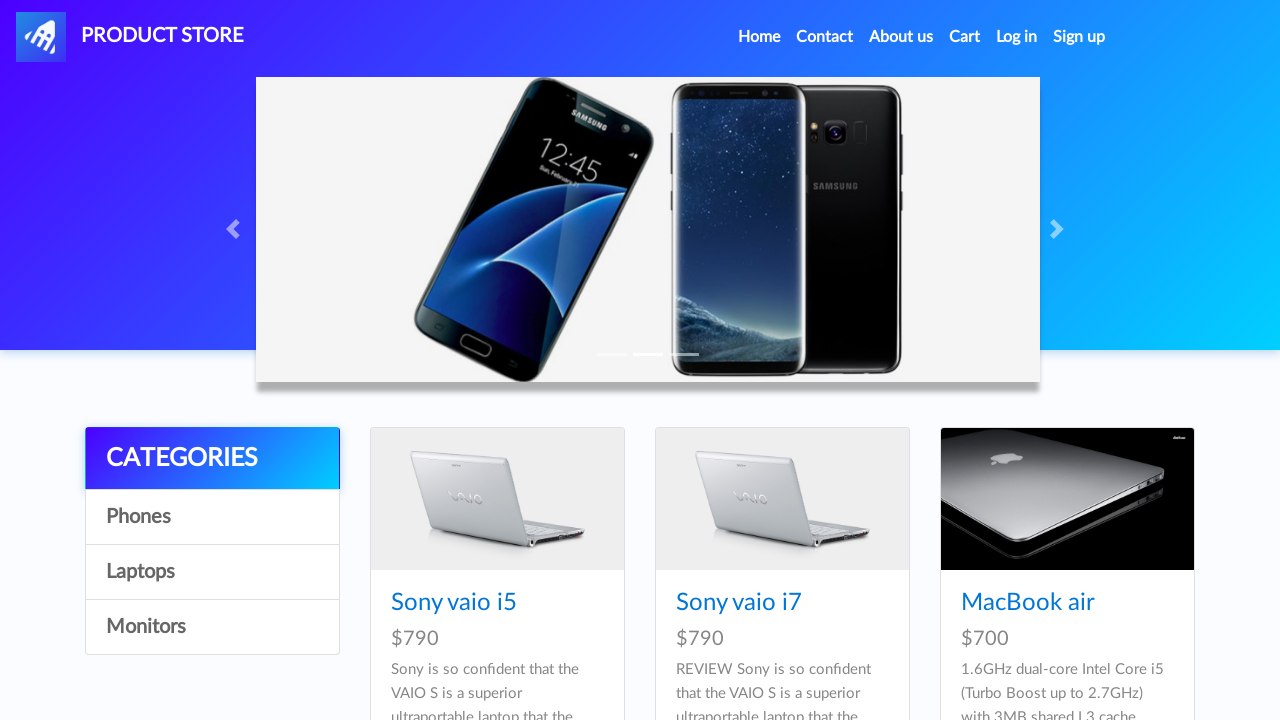

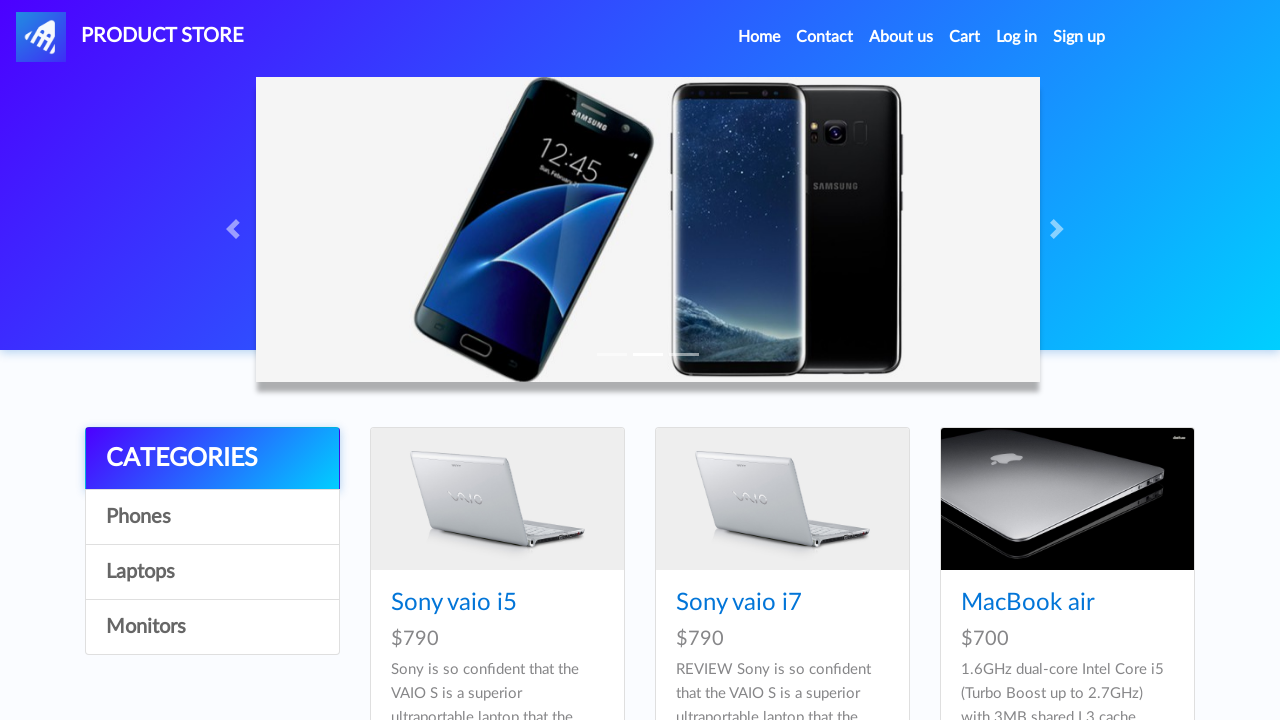